Tests browser navigation cache functionality by clicking through different tabs (Calculadora, Localizar Table), then using back and forward navigation to verify proper page history handling.

Starting URL: http://antoniotrindade.com.br/treinoautomacao

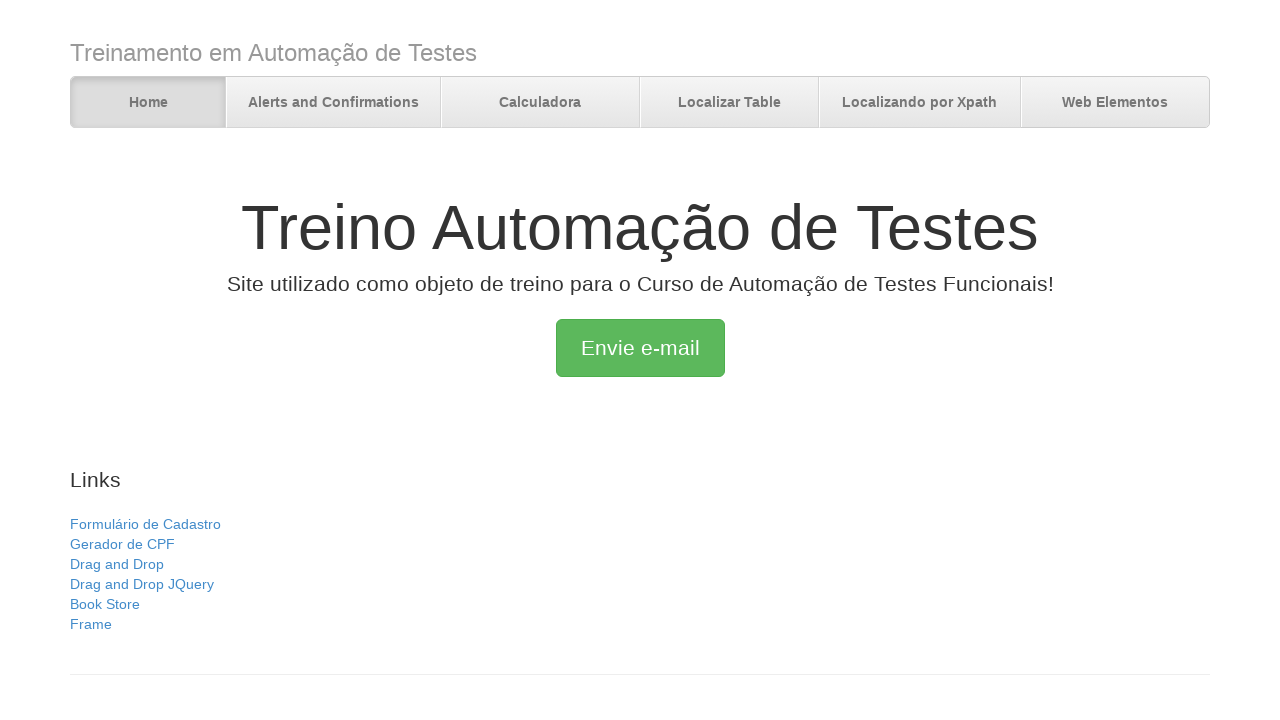

Clicked on 'Calculadora' link at (540, 103) on a:has-text('Calculadora')
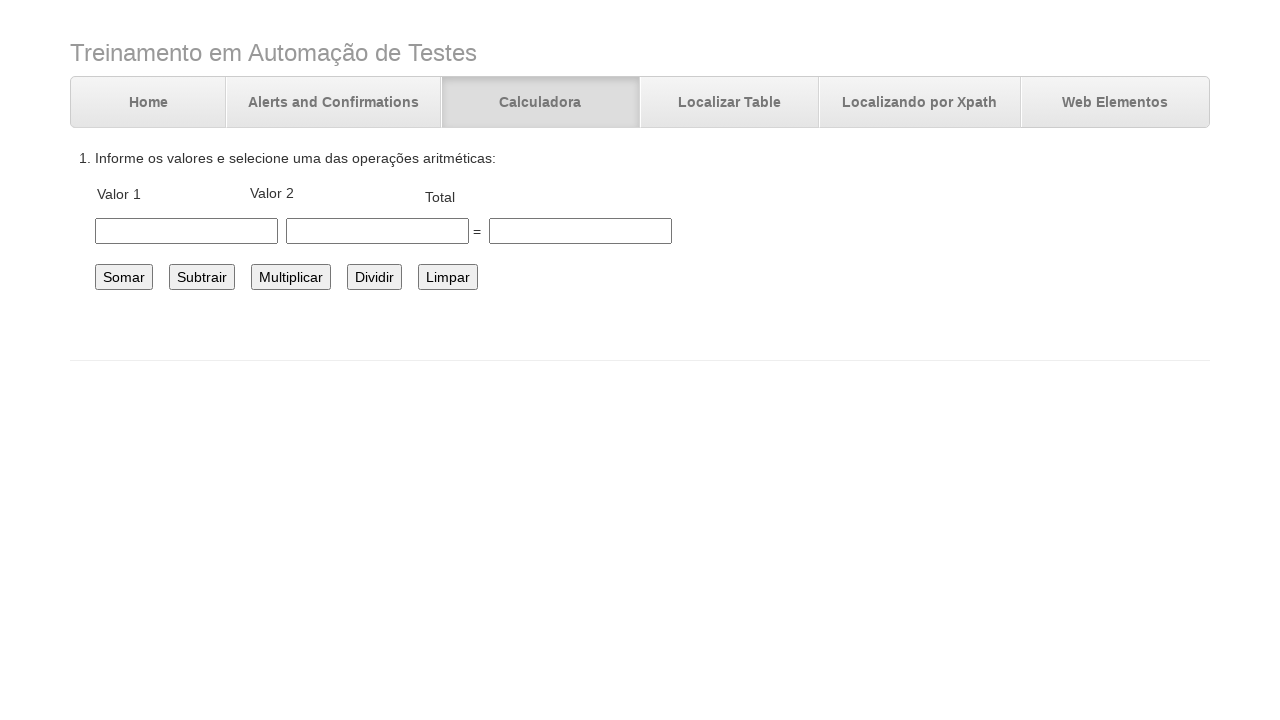

Waited for Calculadora page to load
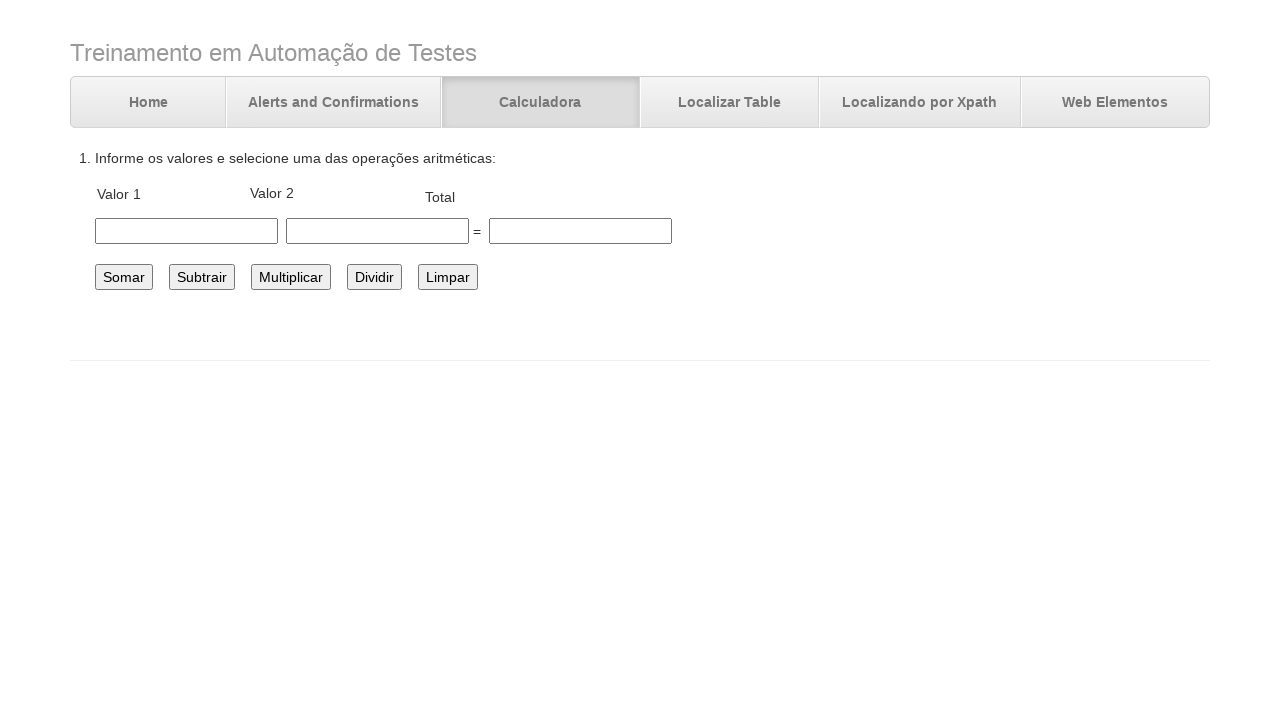

Verified page title is 'Desafio Automação Cálculos'
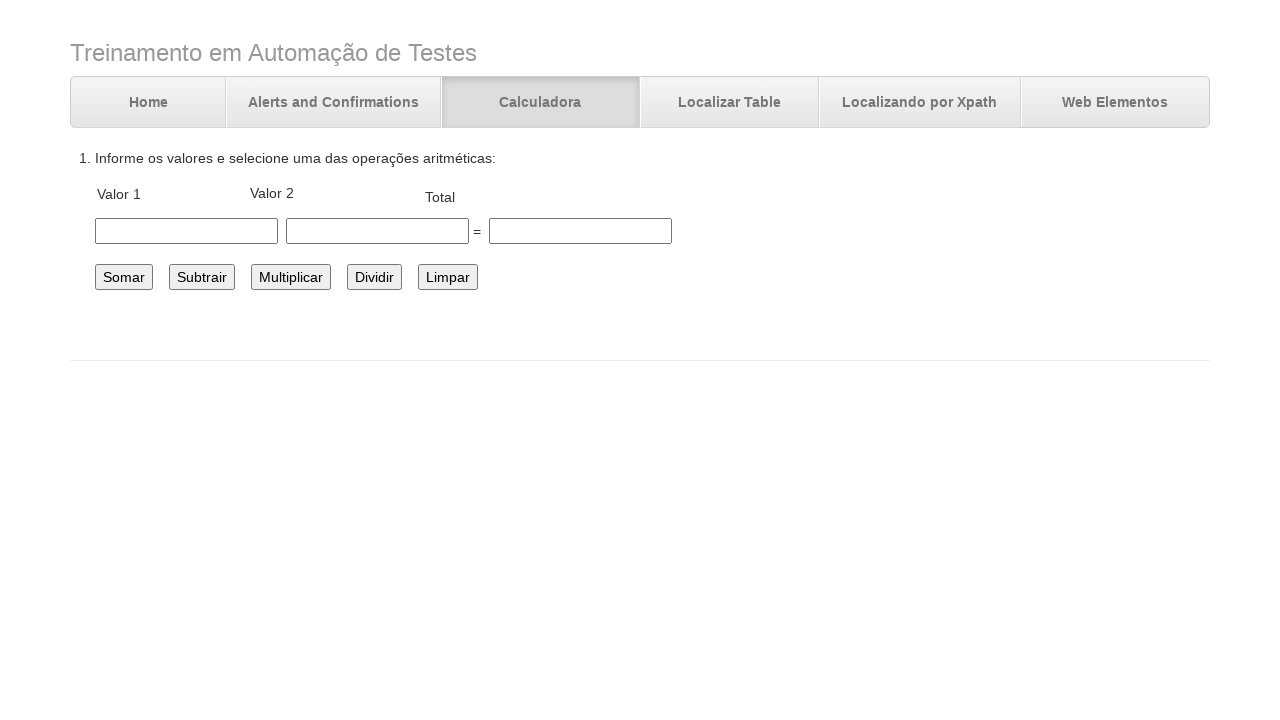

Clicked on 'Localizar Table' link at (730, 103) on a:has-text('Localizar Table')
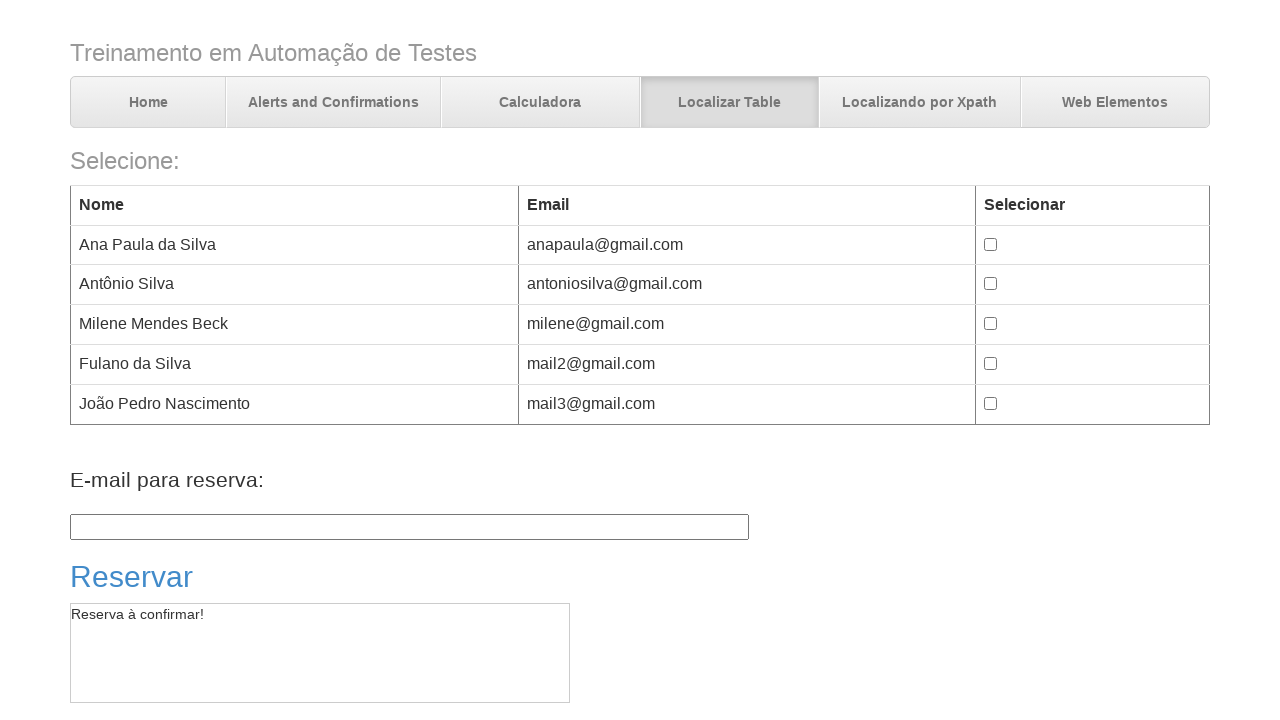

Waited for Localizar Table page to load
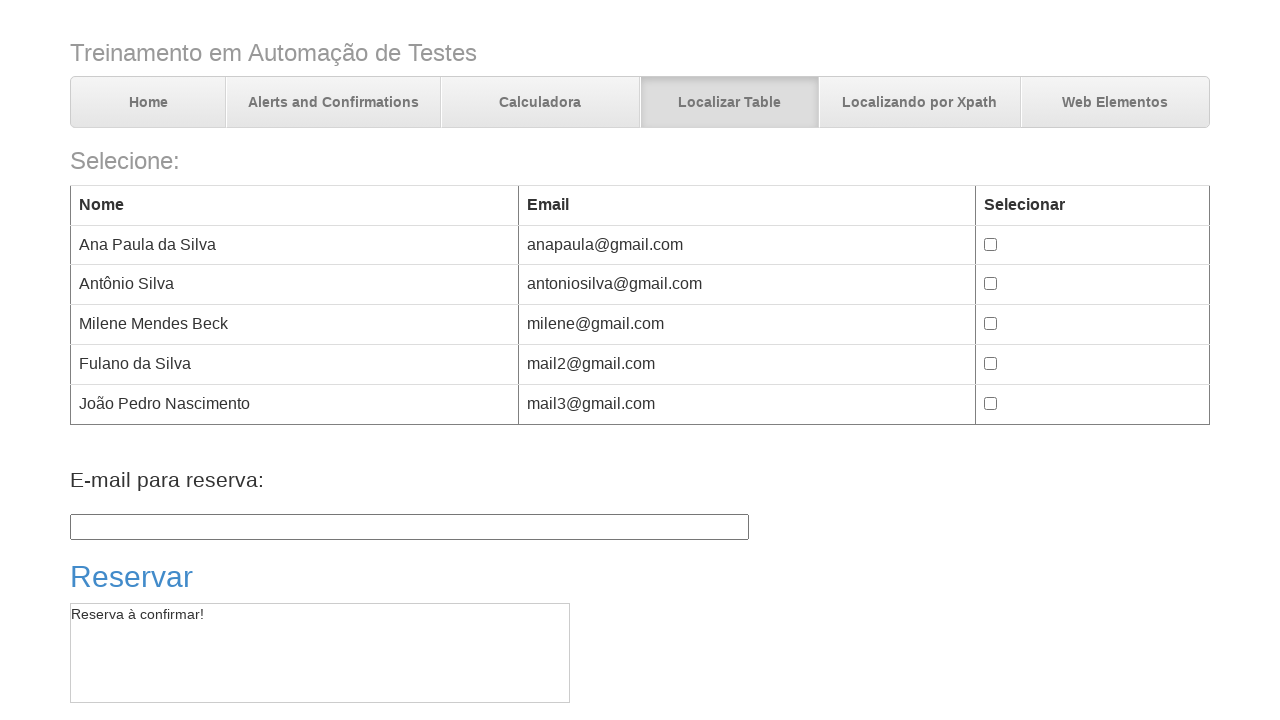

Verified page title is 'Trabalhando com tables'
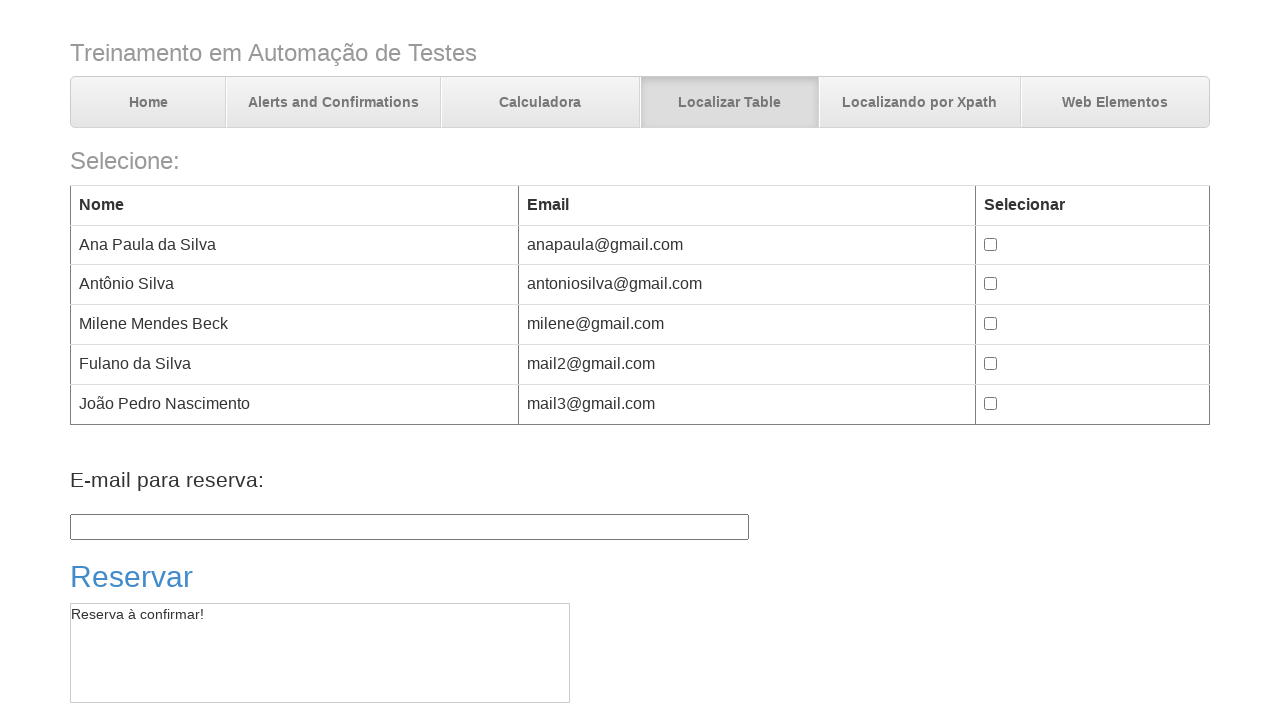

Navigated back to previous page
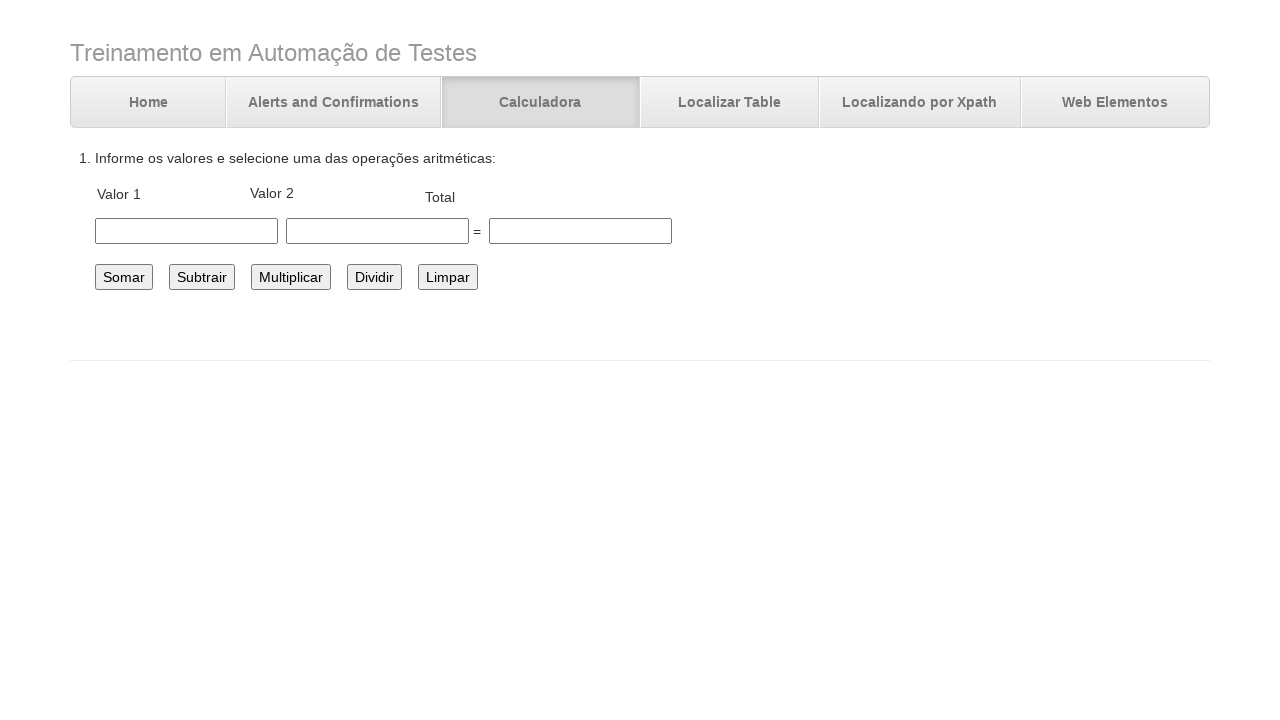

Waited for page to load after back navigation
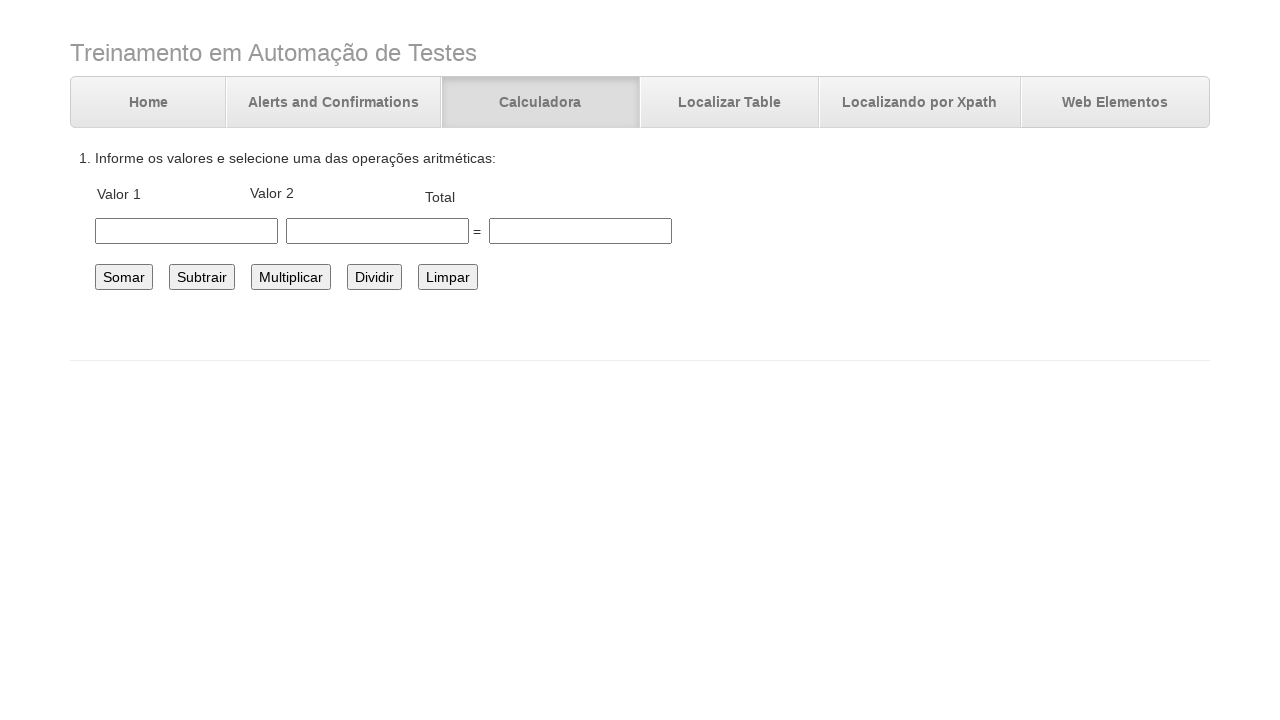

Verified back navigation returned to Calculadora page
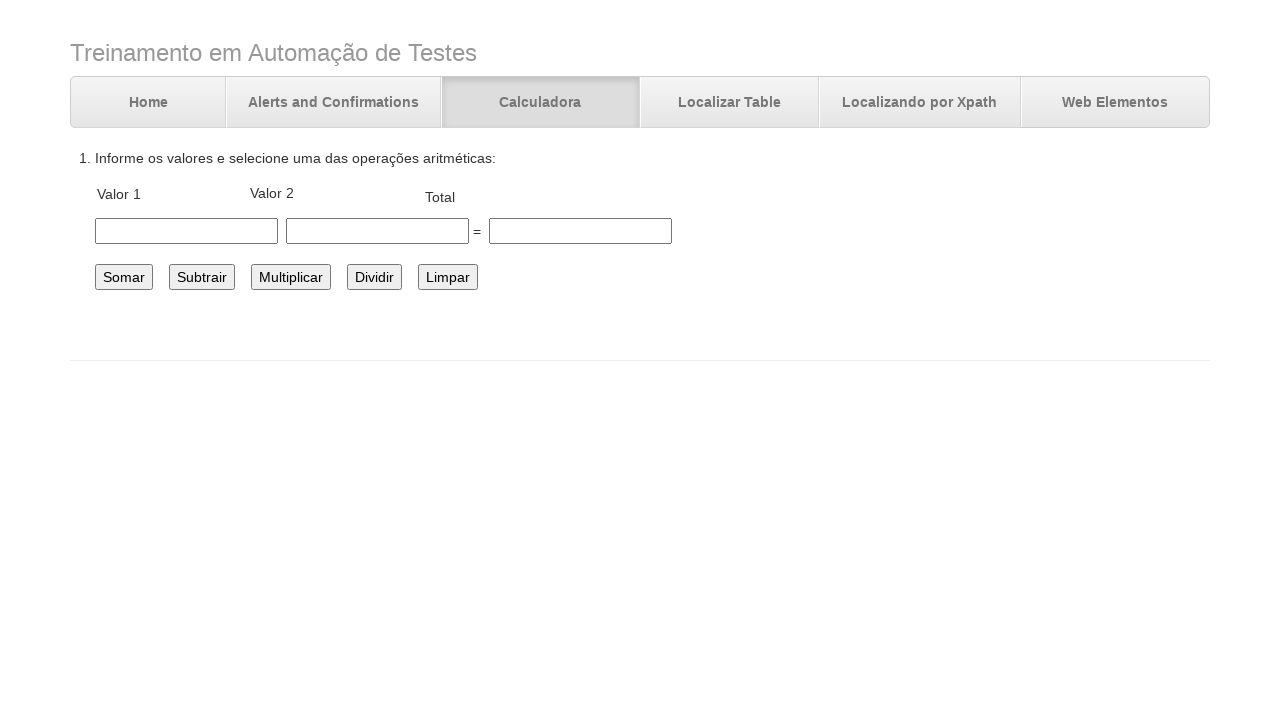

Navigated back again to Home page
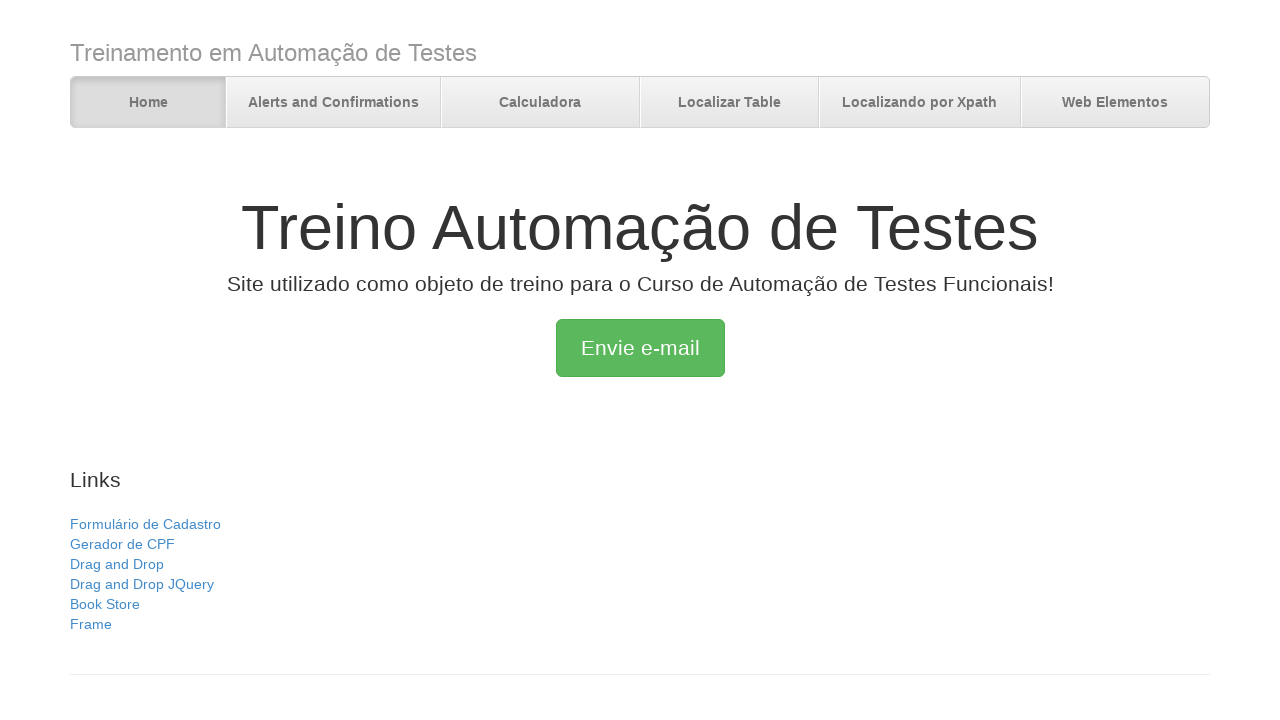

Waited for Home page to load
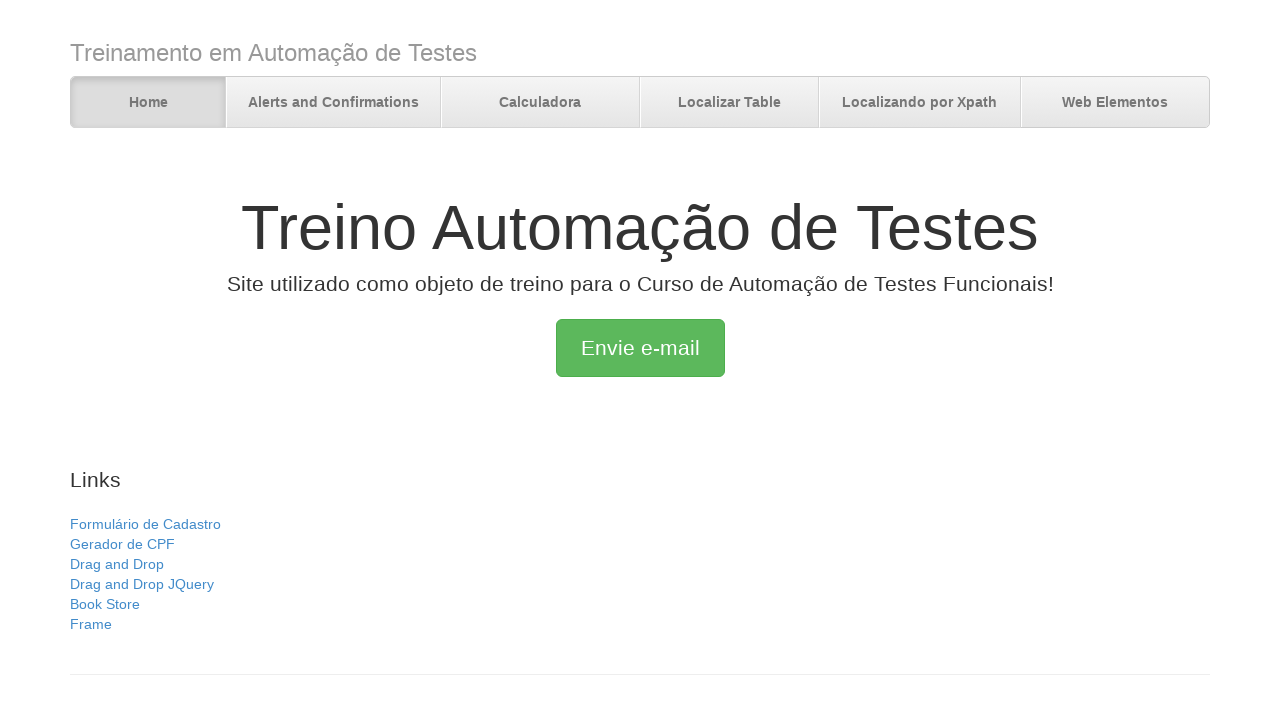

Verified page title is 'Treino Automação de Testes'
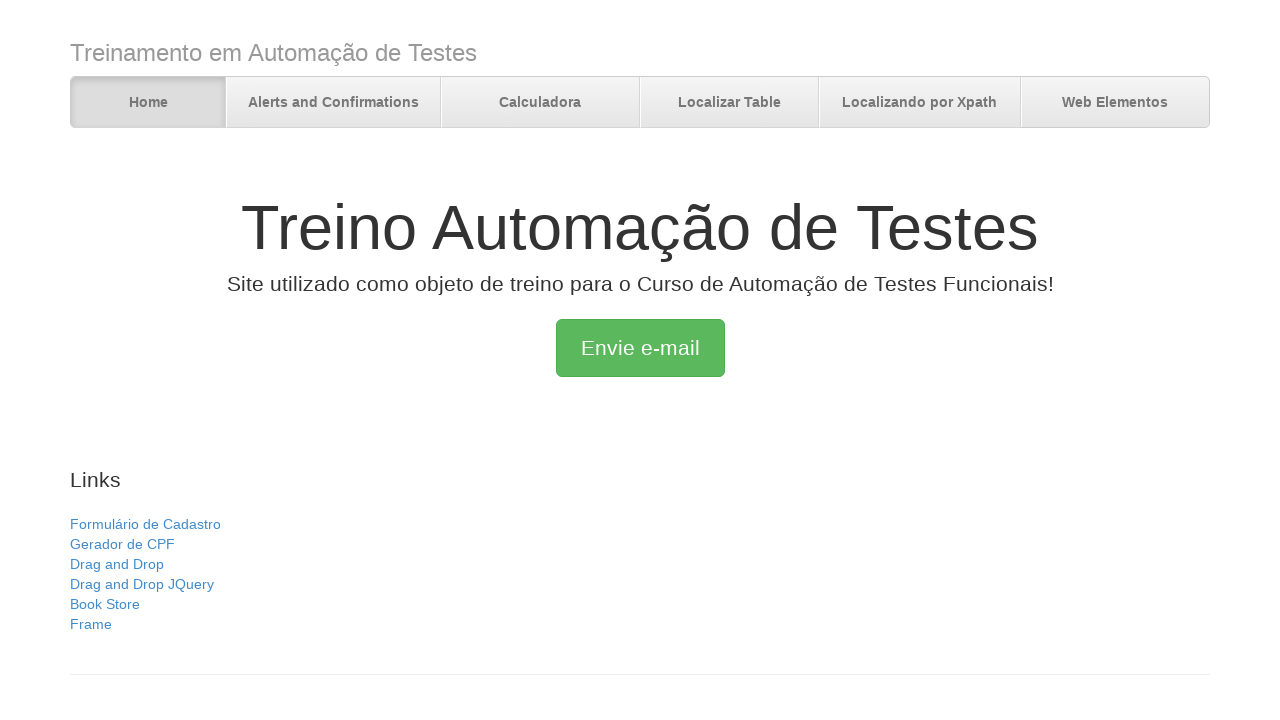

Navigated forward to next page in history
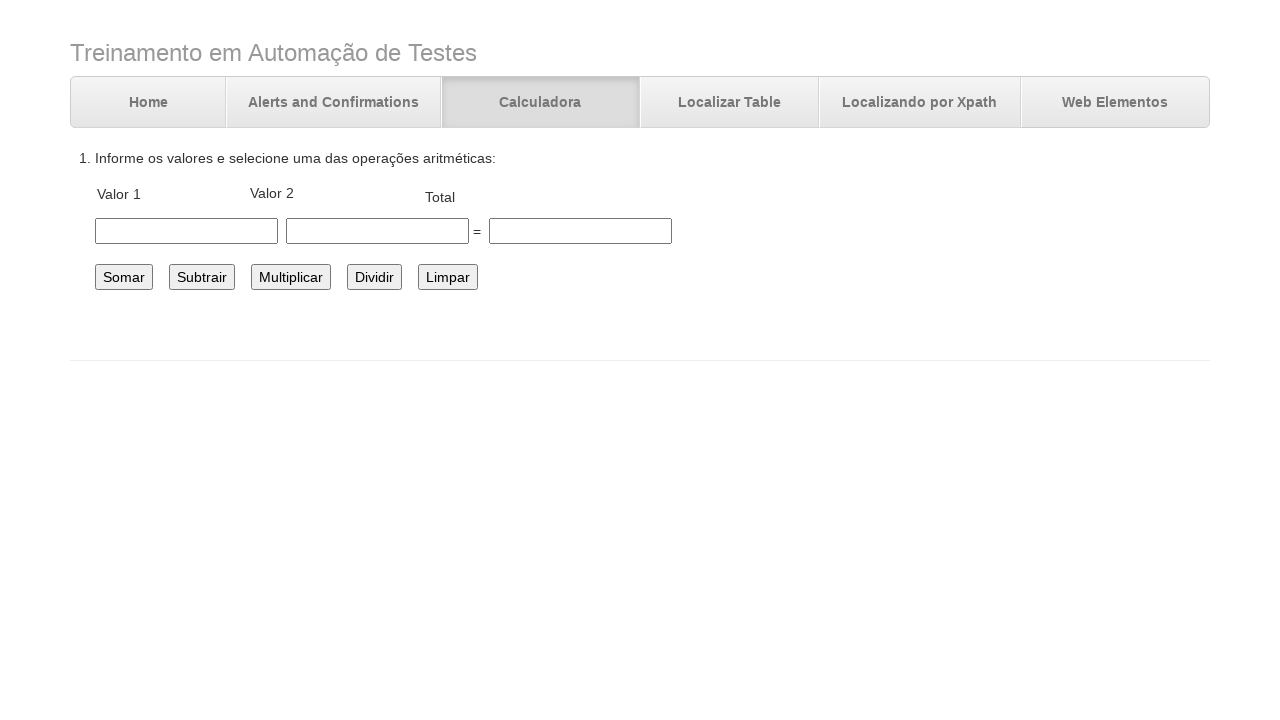

Waited for page to load after forward navigation
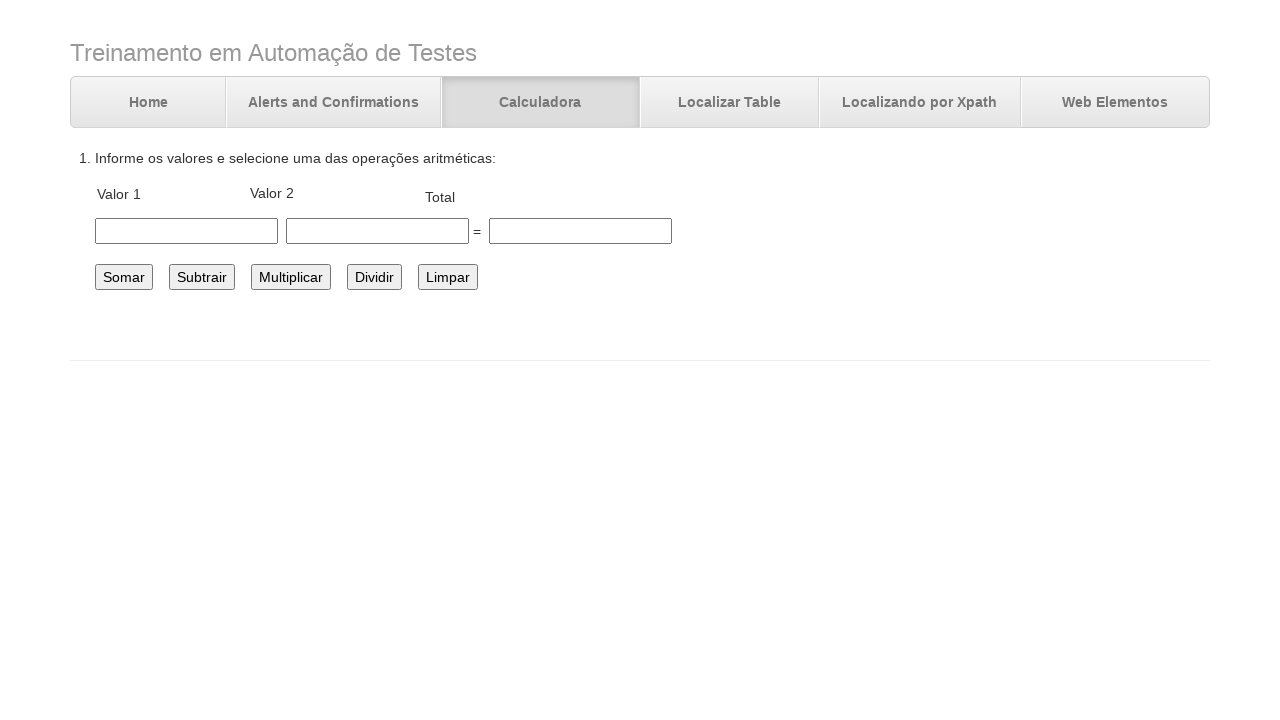

Verified forward navigation returned to Calculadora page
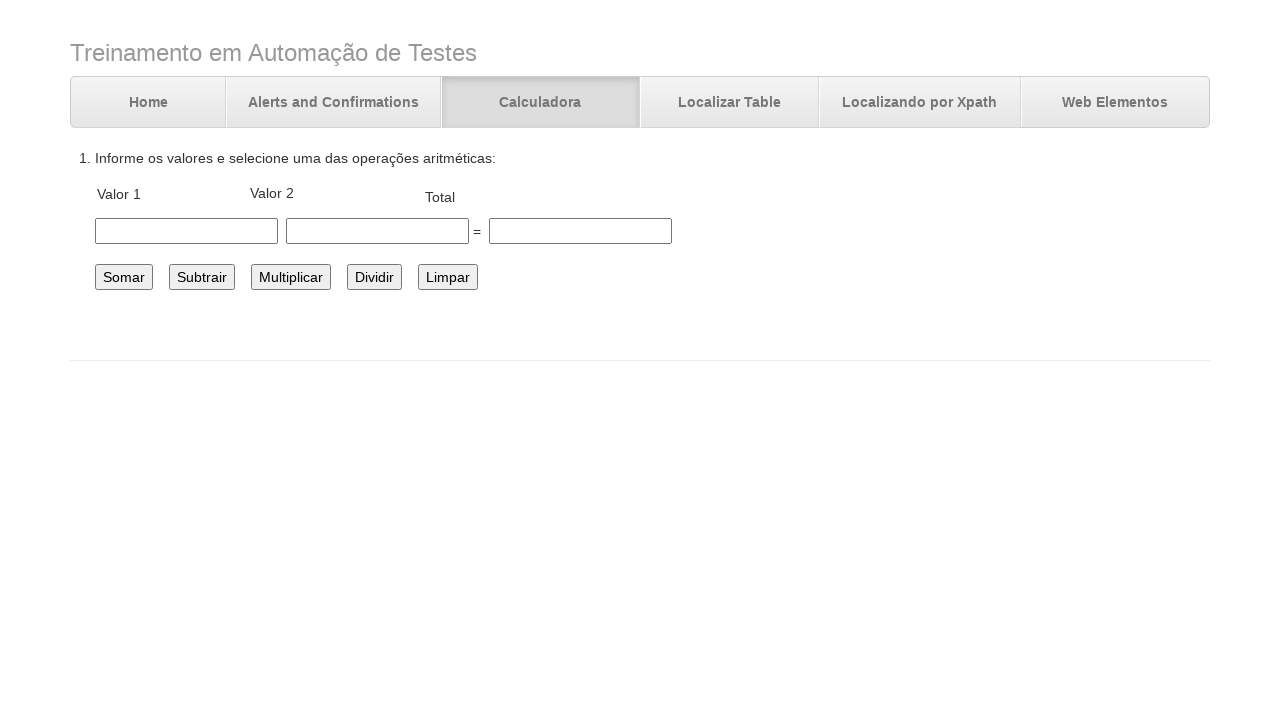

Navigated forward again to Localizar Table page
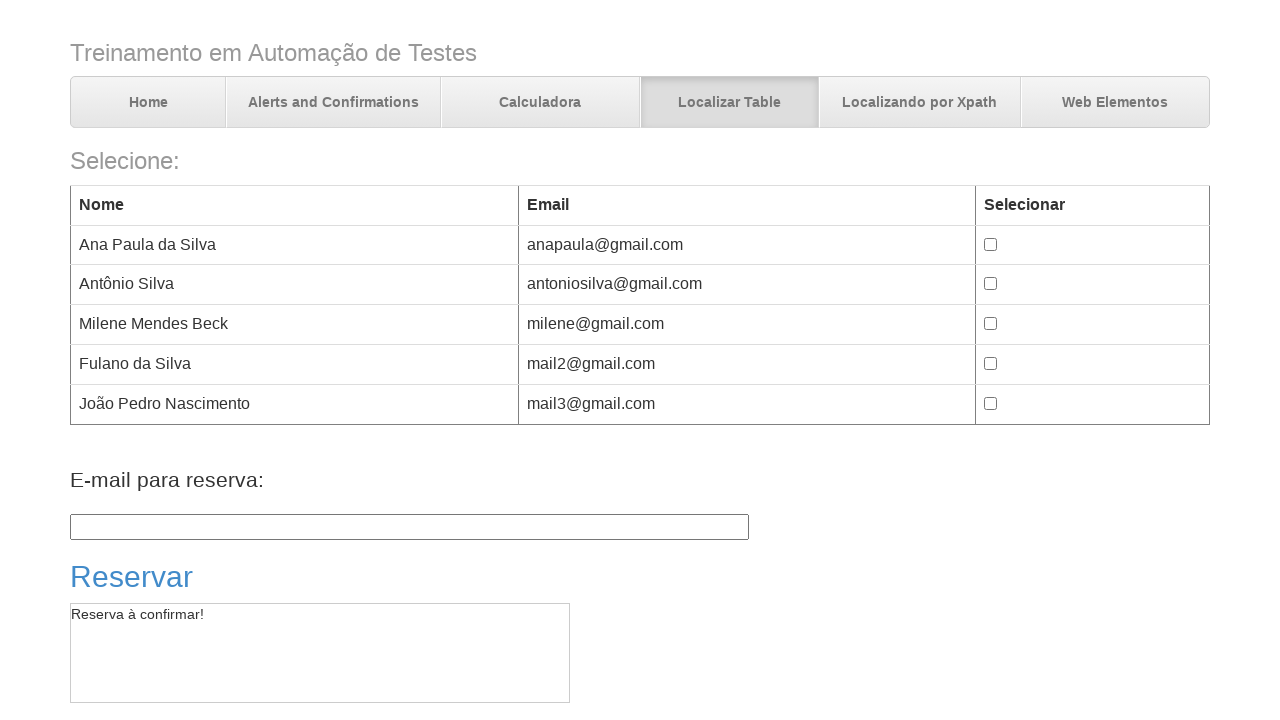

Waited for Localizar Table page to load
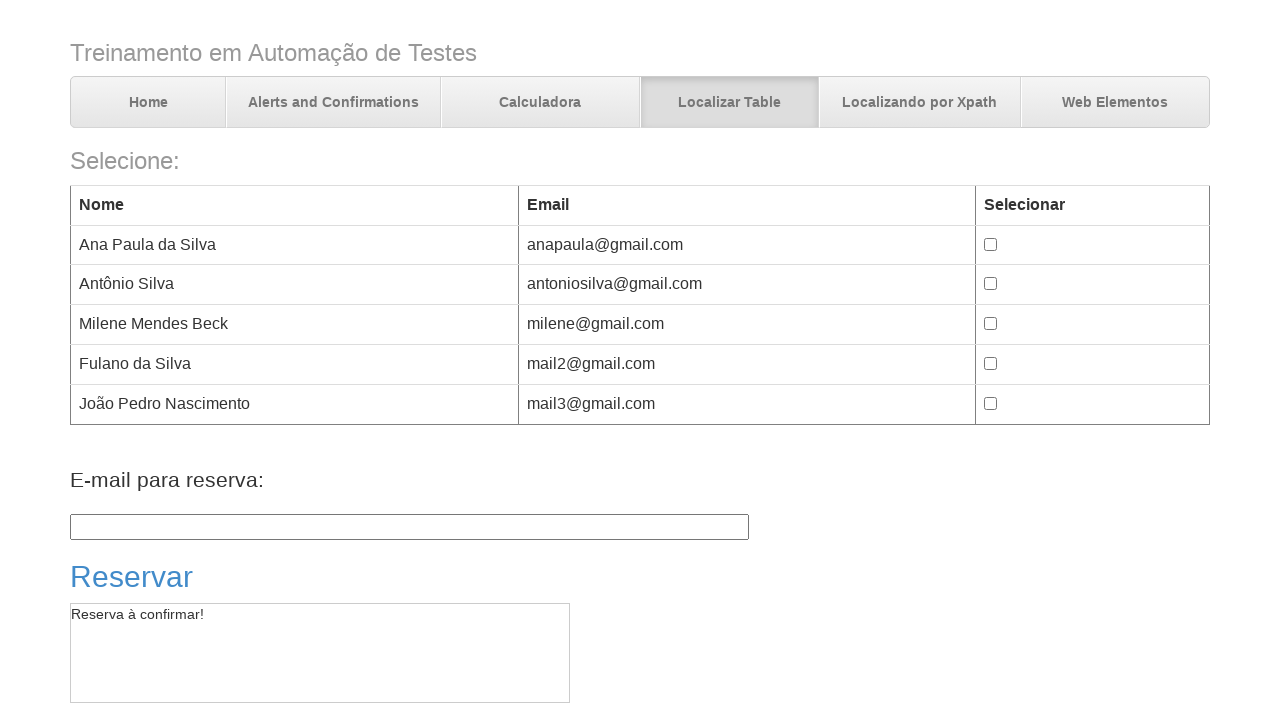

Verified forward navigation completed at Localizar Table page
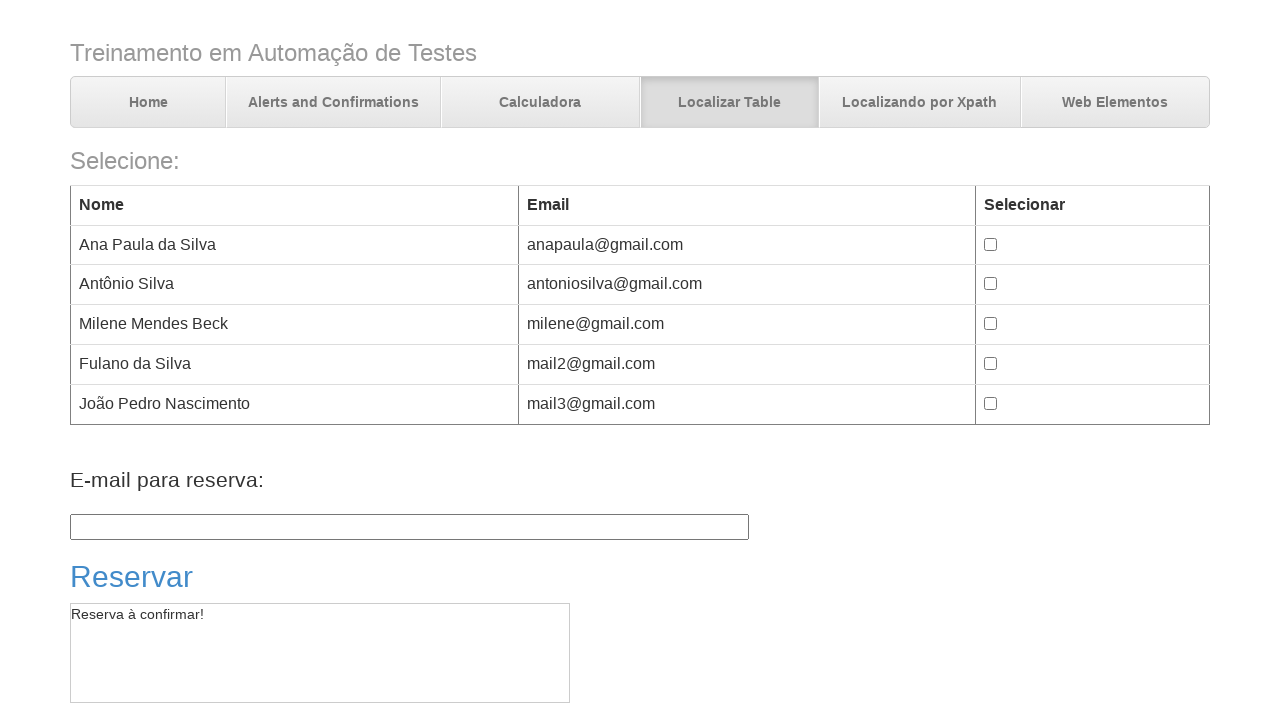

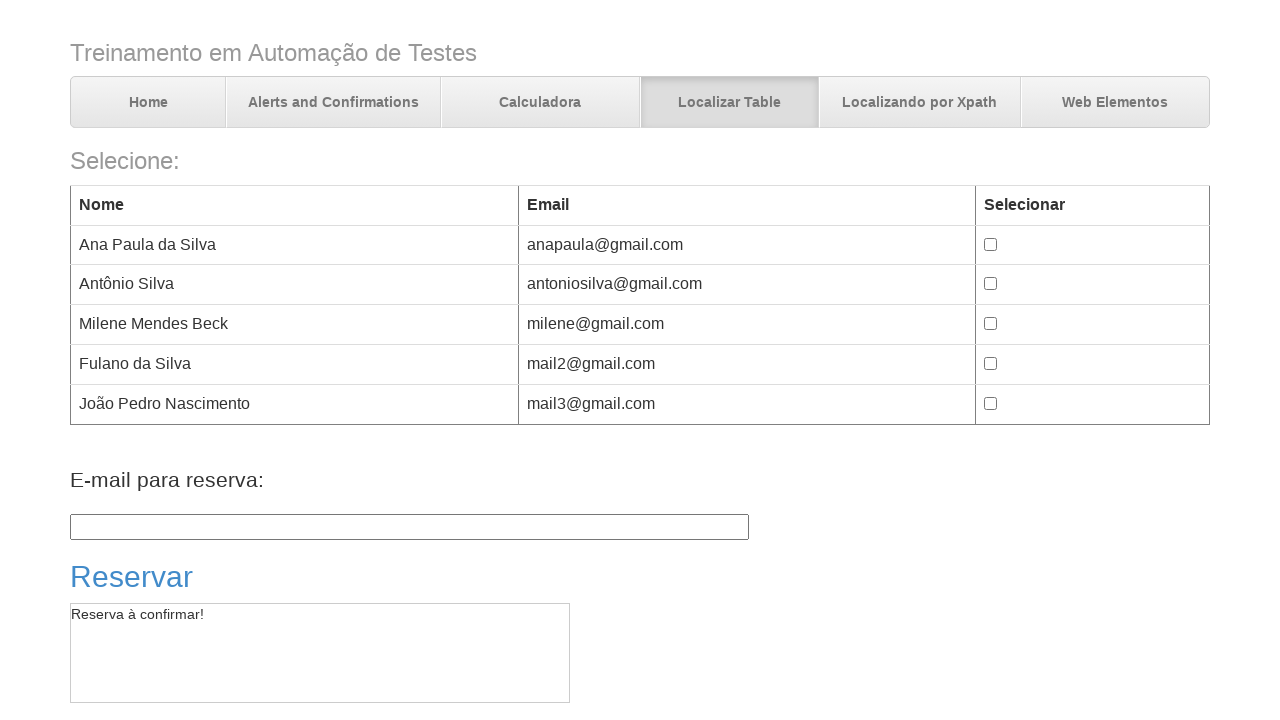